Tests window handling by clicking LinkedIn icon to open a new window, switching between windows, and verifying page details

Starting URL: https://etrain.info/in

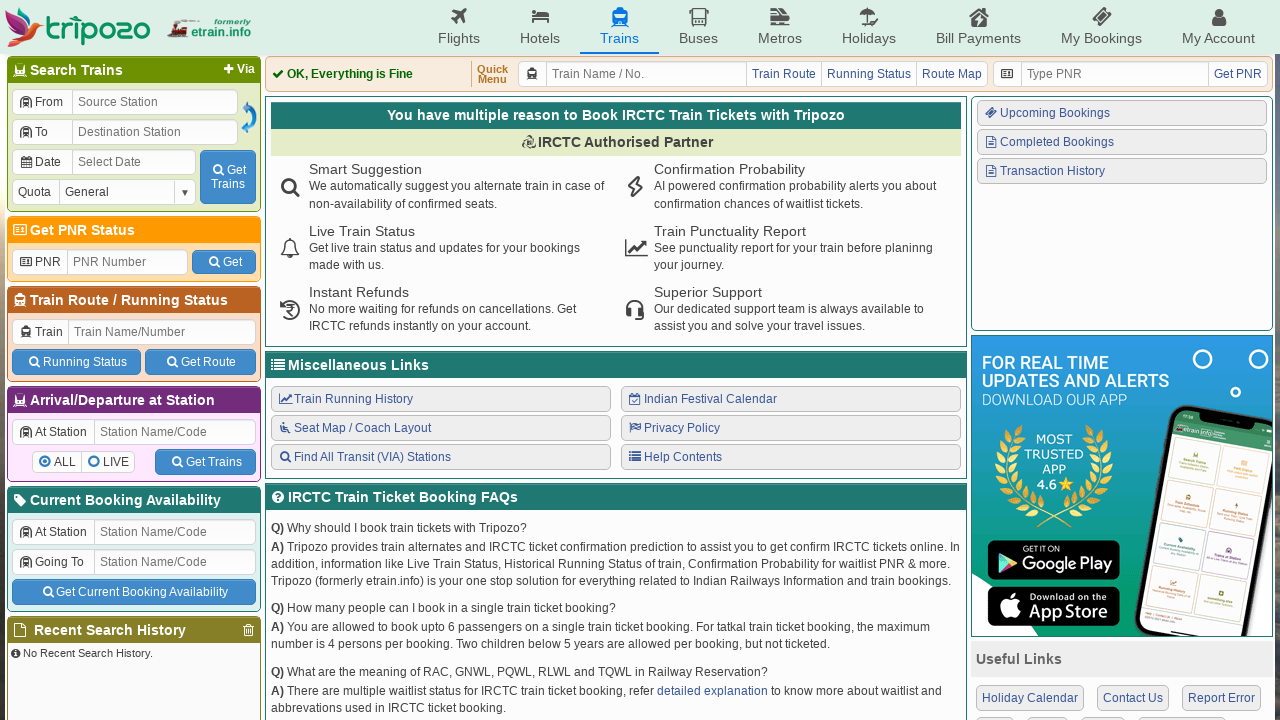

Stored reference to main window handle
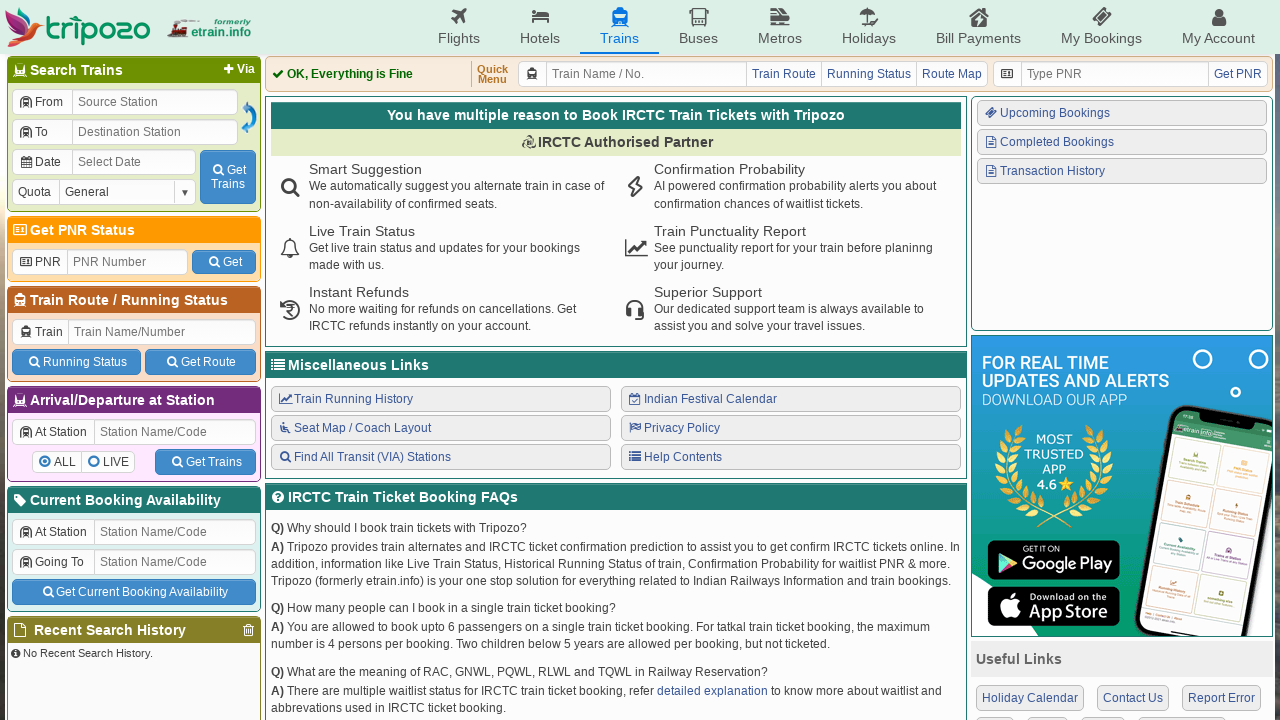

Clicked LinkedIn icon to open new window at (1116, 536) on [class='icon-linkedin']
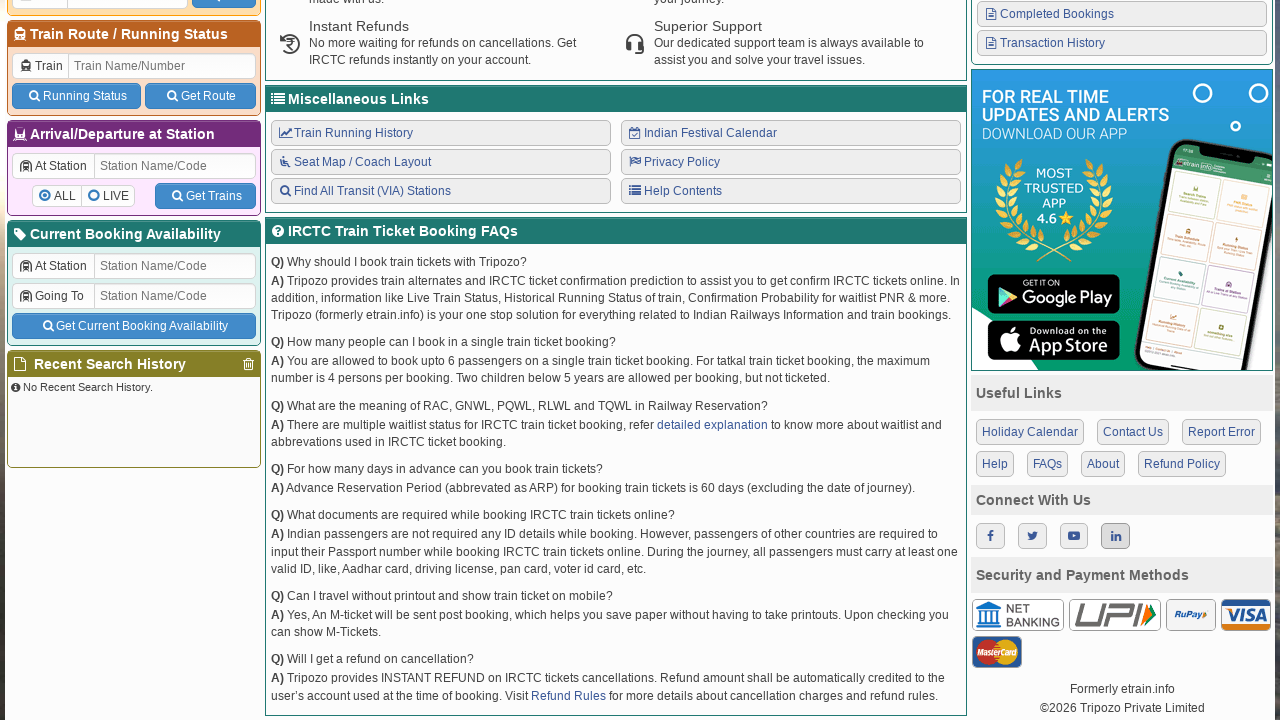

Captured new window handle from LinkedIn click
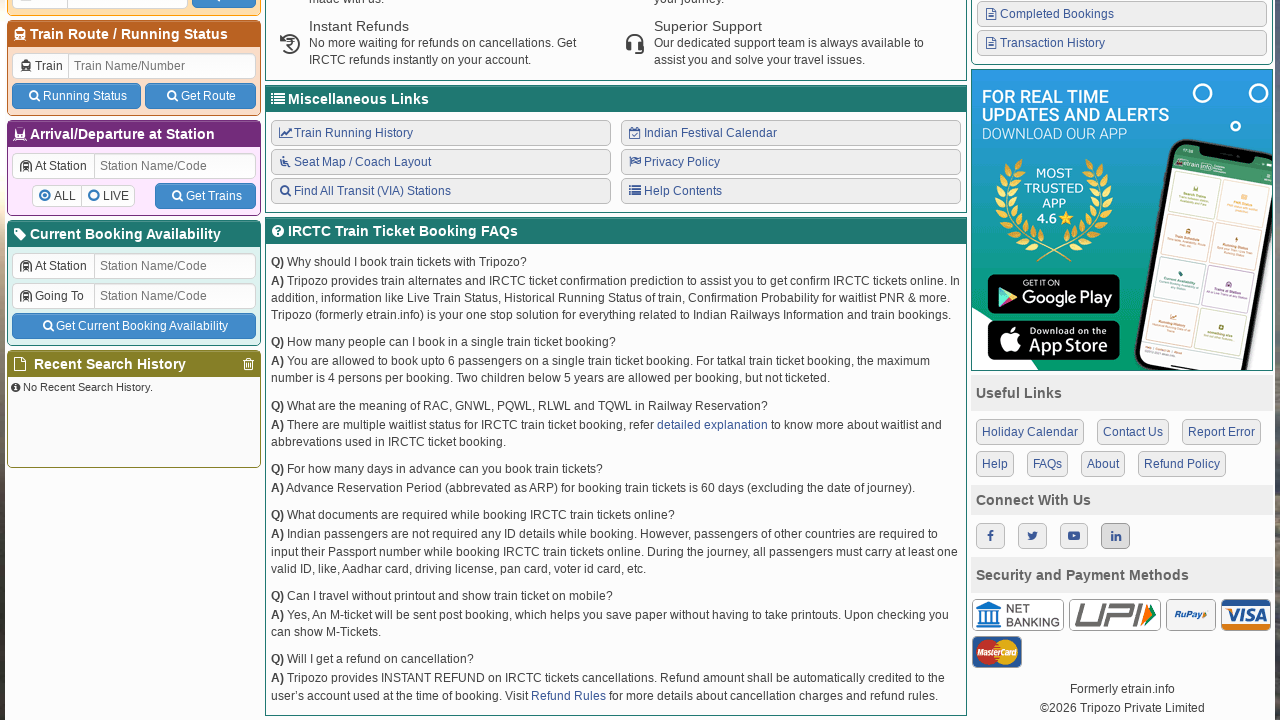

New window finished loading
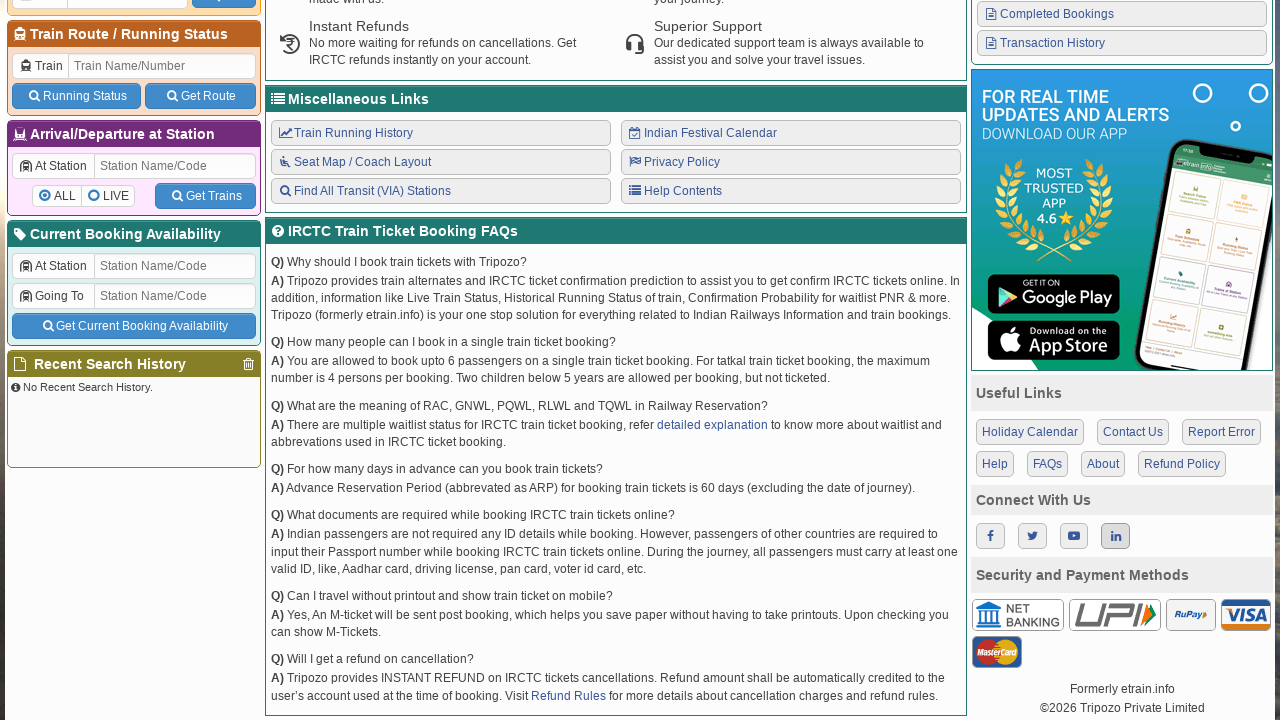

Closed the new window
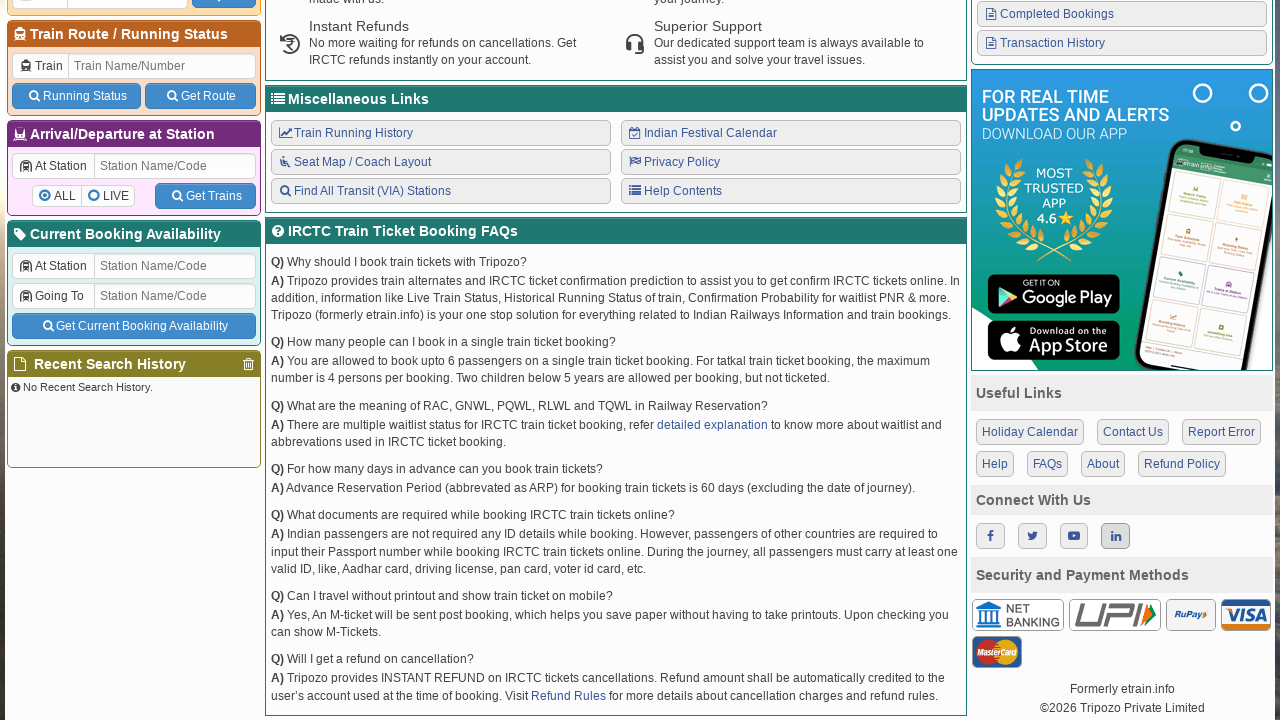

Main window finished loading after new window closed
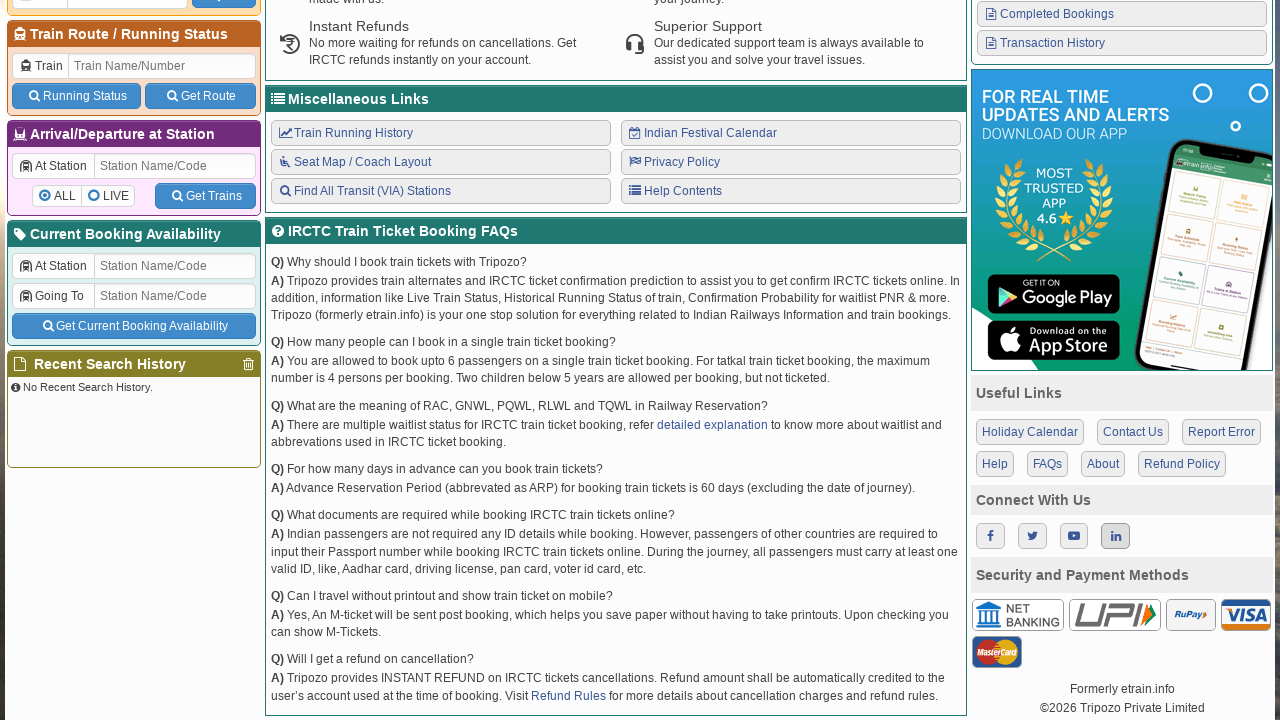

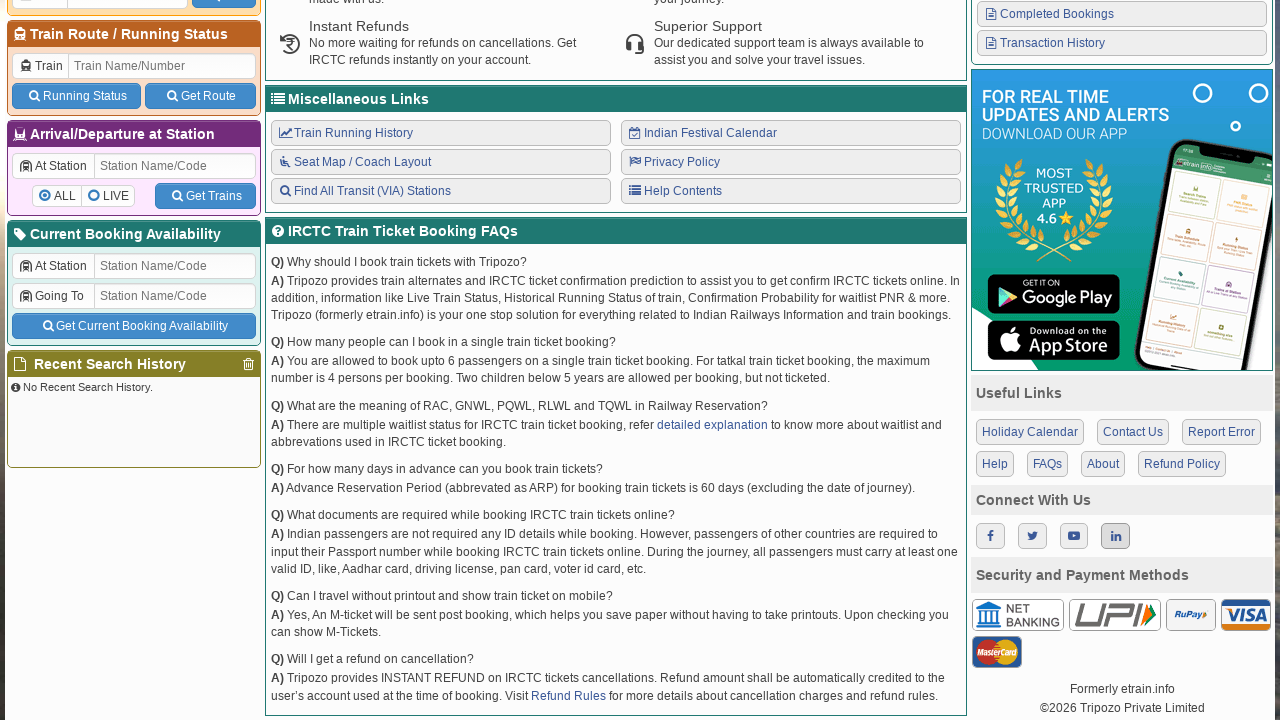